Tests JavaScript alert handling by clicking a button that triggers an alert popup, then accepting the alert.

Starting URL: http://demo.automationtesting.in/Alerts.html

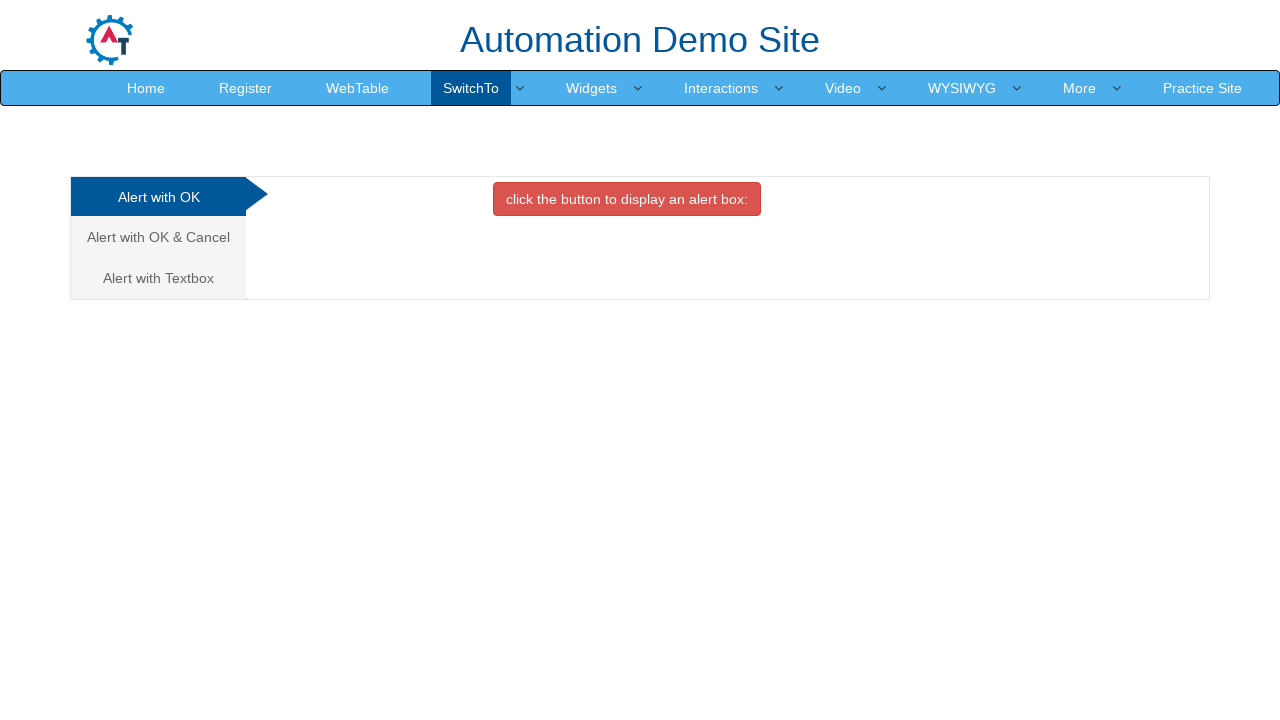

Clicked the first 'click' button to trigger the alert at (627, 199) on (//button[contains(text(),'click')])[1]
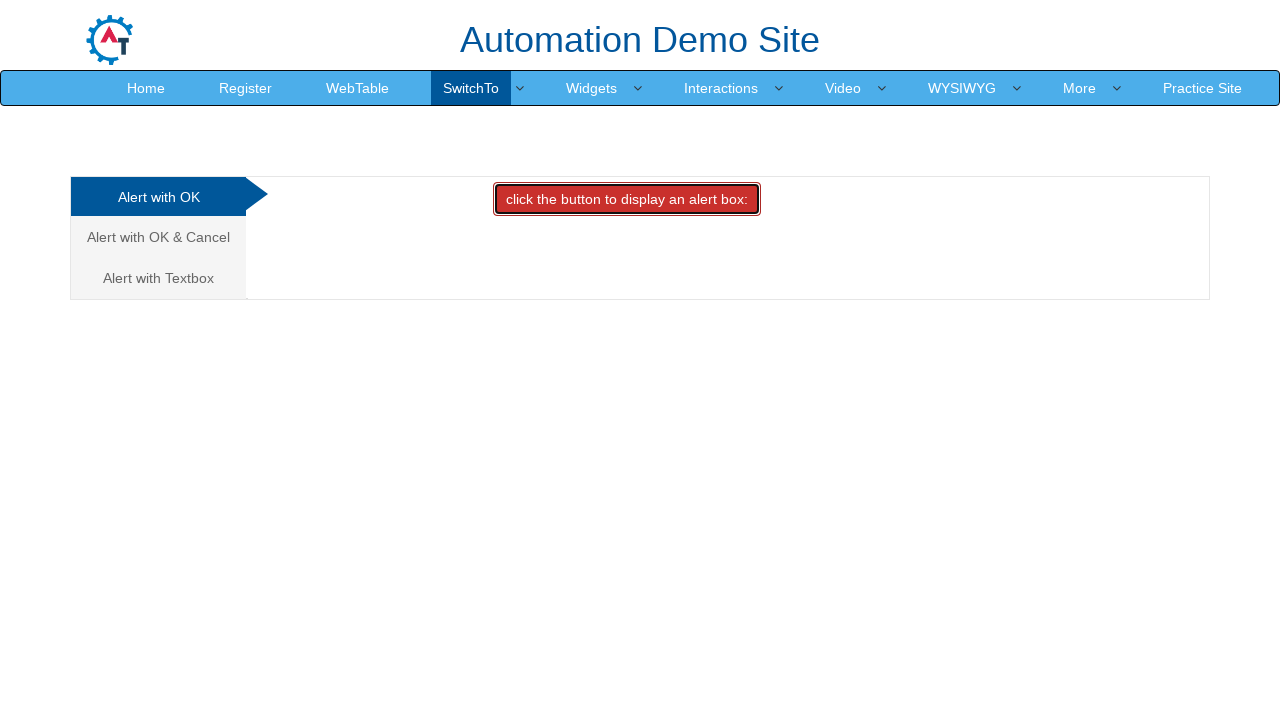

Set up dialog handler to accept alerts
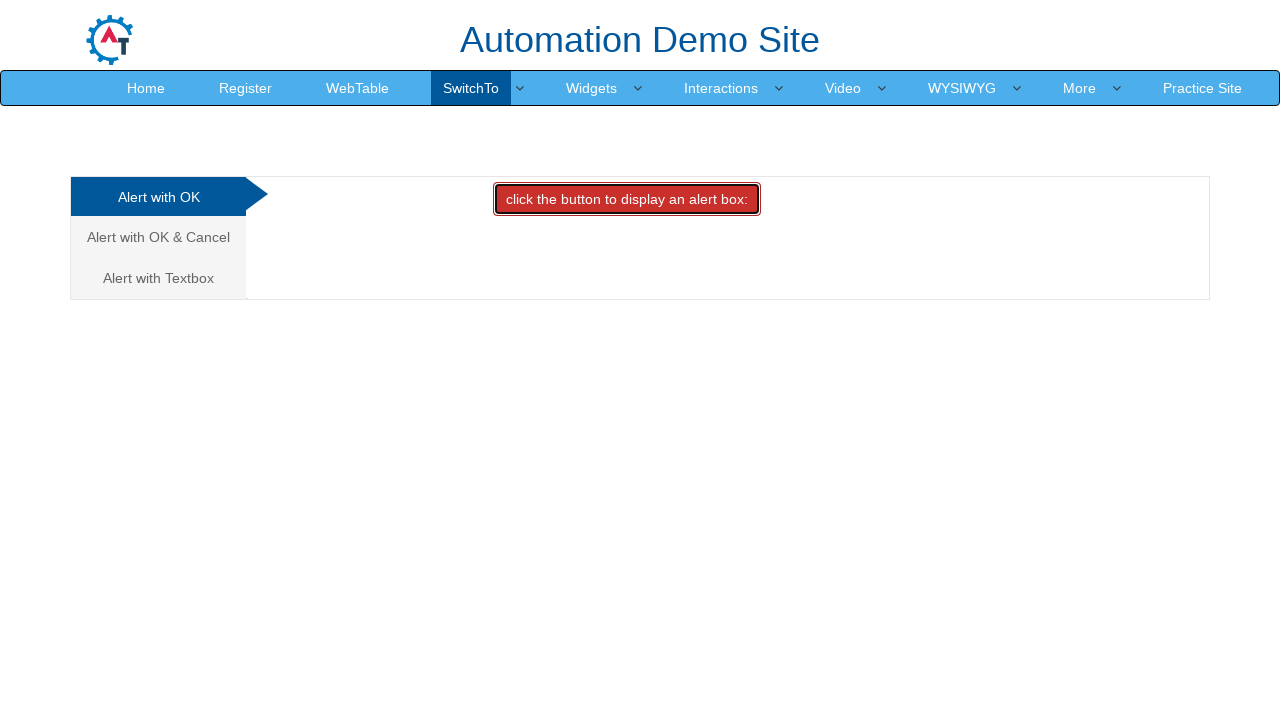

Configured explicit dialog handler function
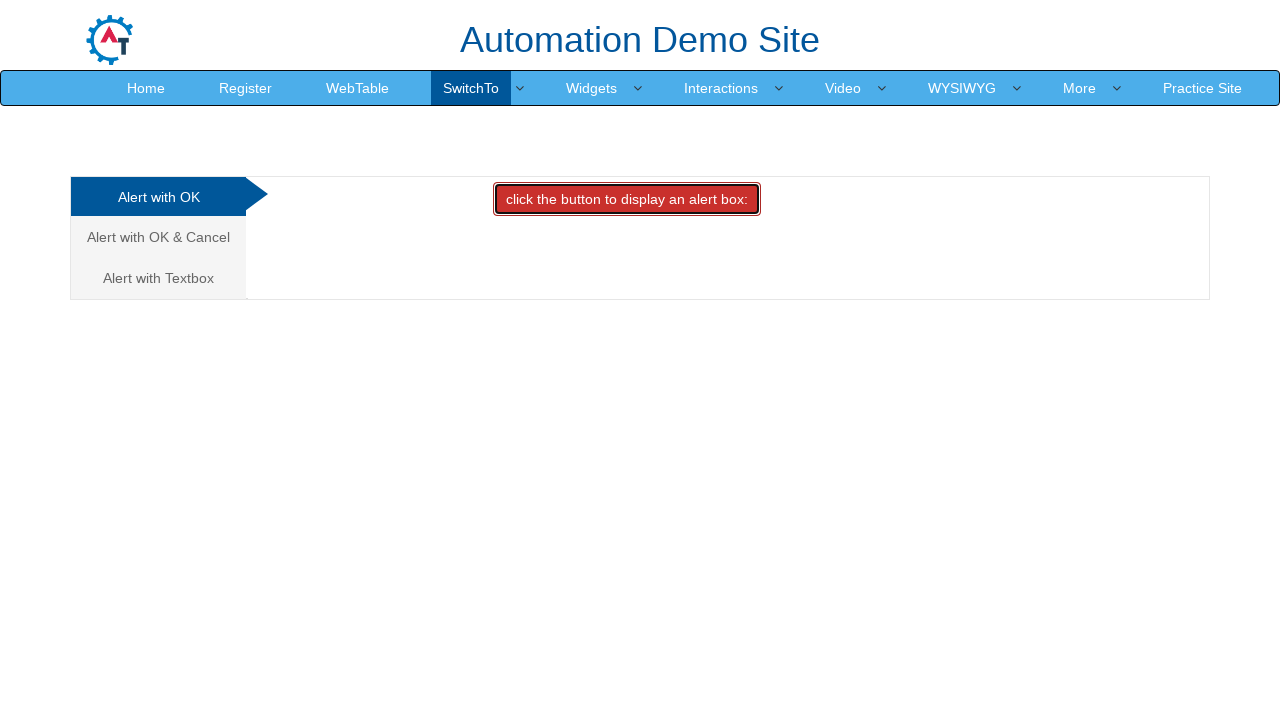

Clicked the button to trigger the JavaScript alert at (627, 199) on xpath=(//button[contains(text(),'click')])[1]
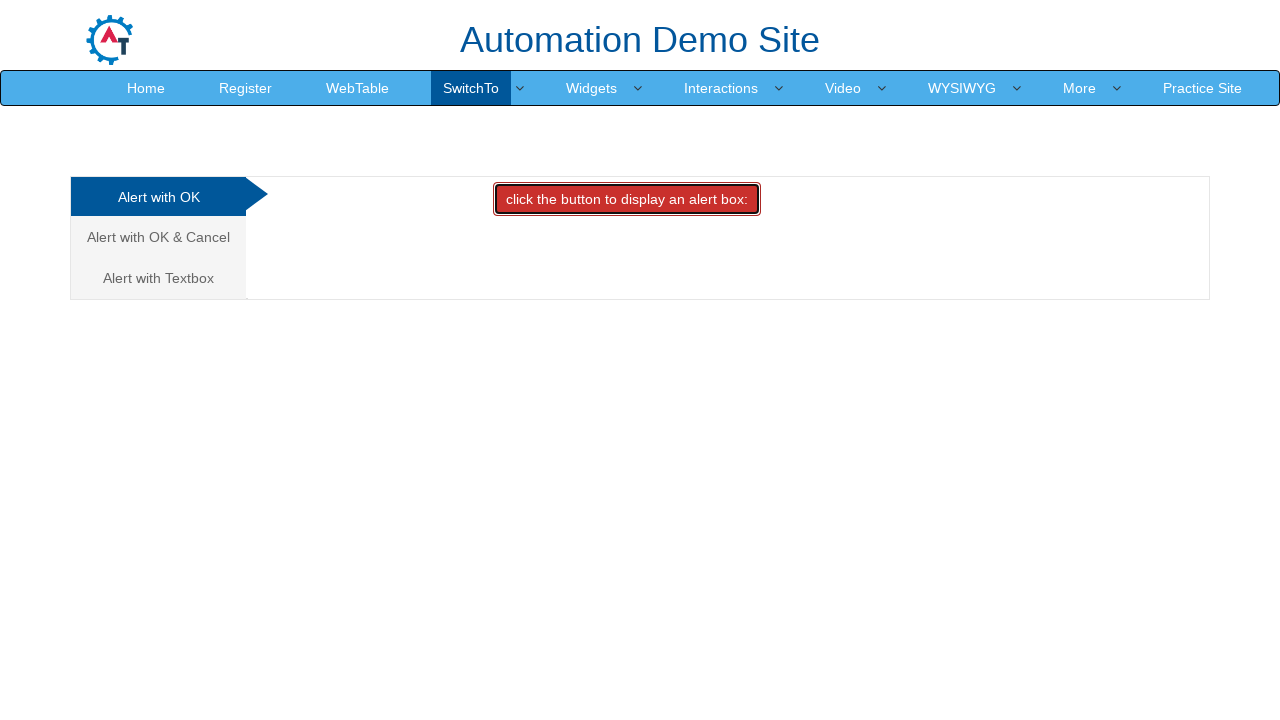

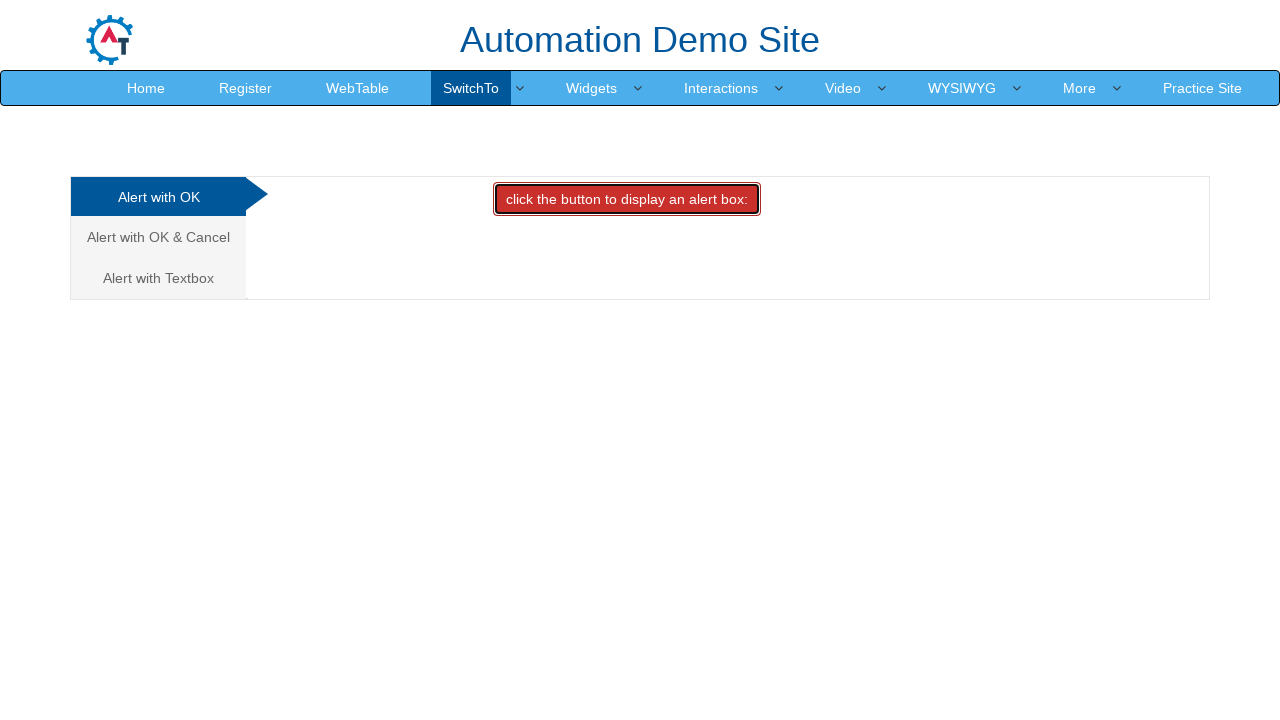